Tests dropdown menu functionality by selecting year, month, and day values using three different selection methods (by index, by value, and by visible text)

Starting URL: https://testcenter.techproeducation.com/index.php?page=dropdown

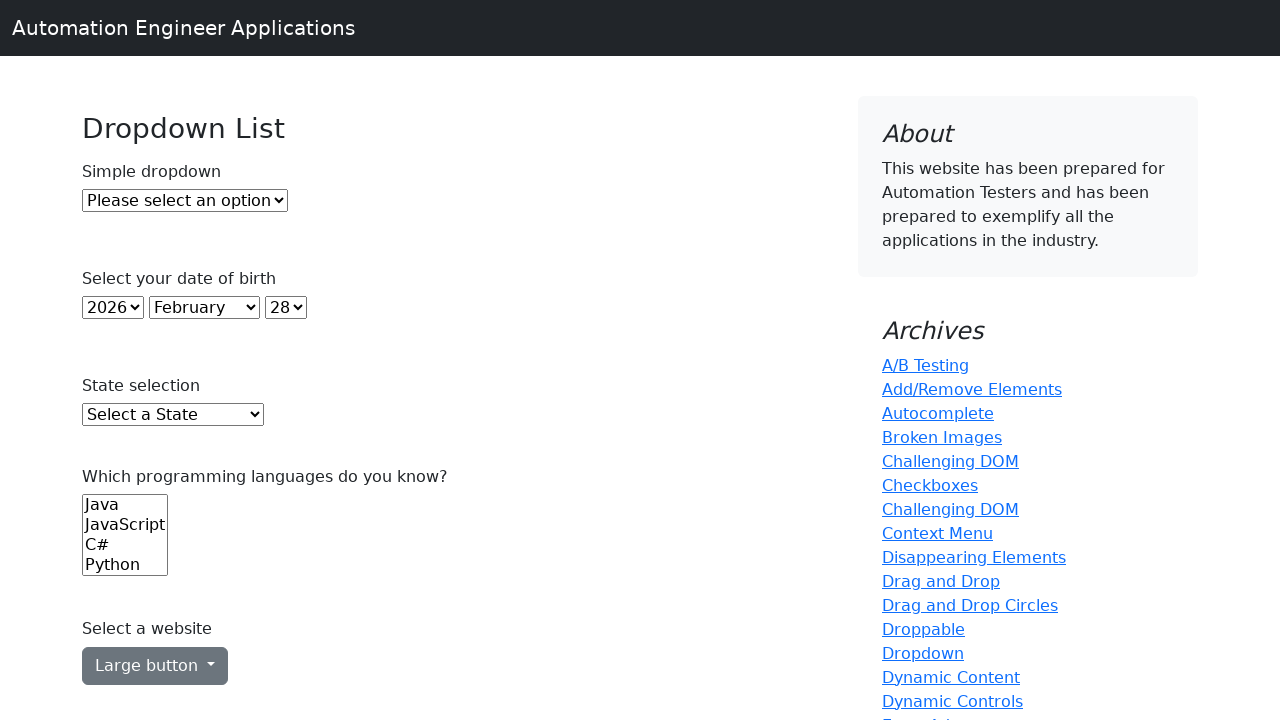

Selected year 2018 from year dropdown by index 5 on (//select)[2]
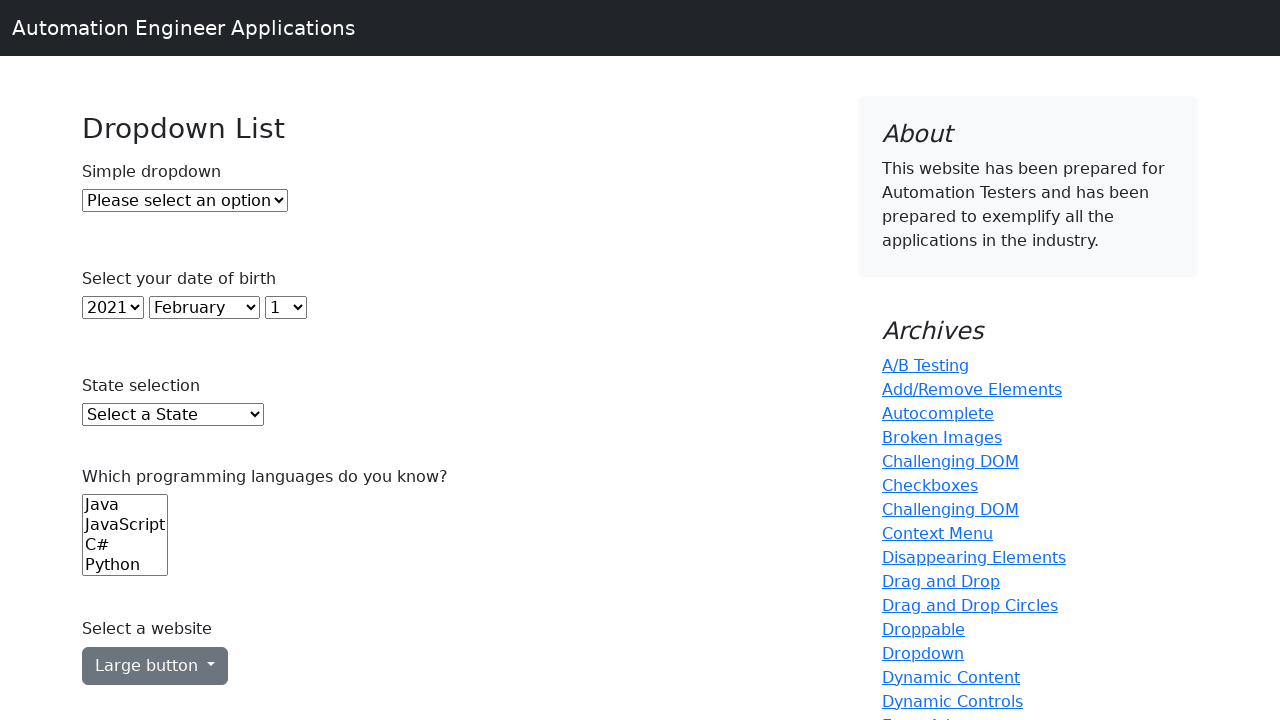

Selected month July from month dropdown by value '6' on (//select)[3]
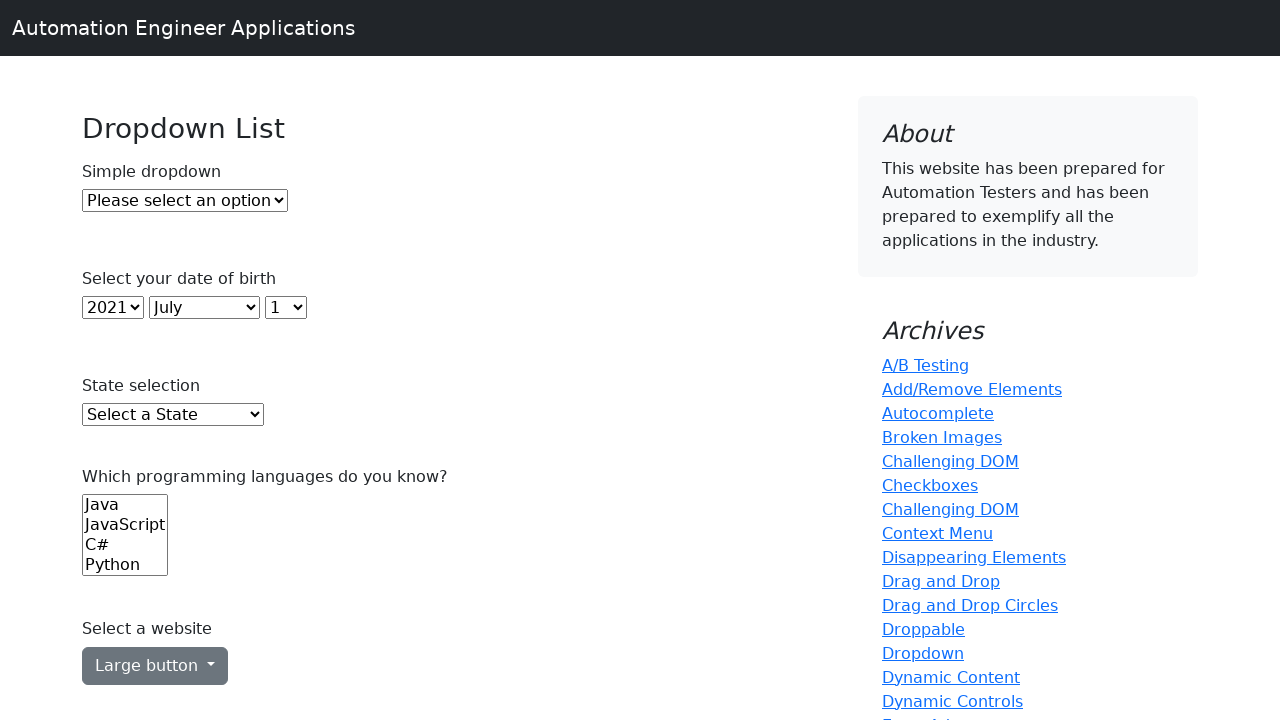

Selected day 15 from day dropdown by visible text on (//select)[4]
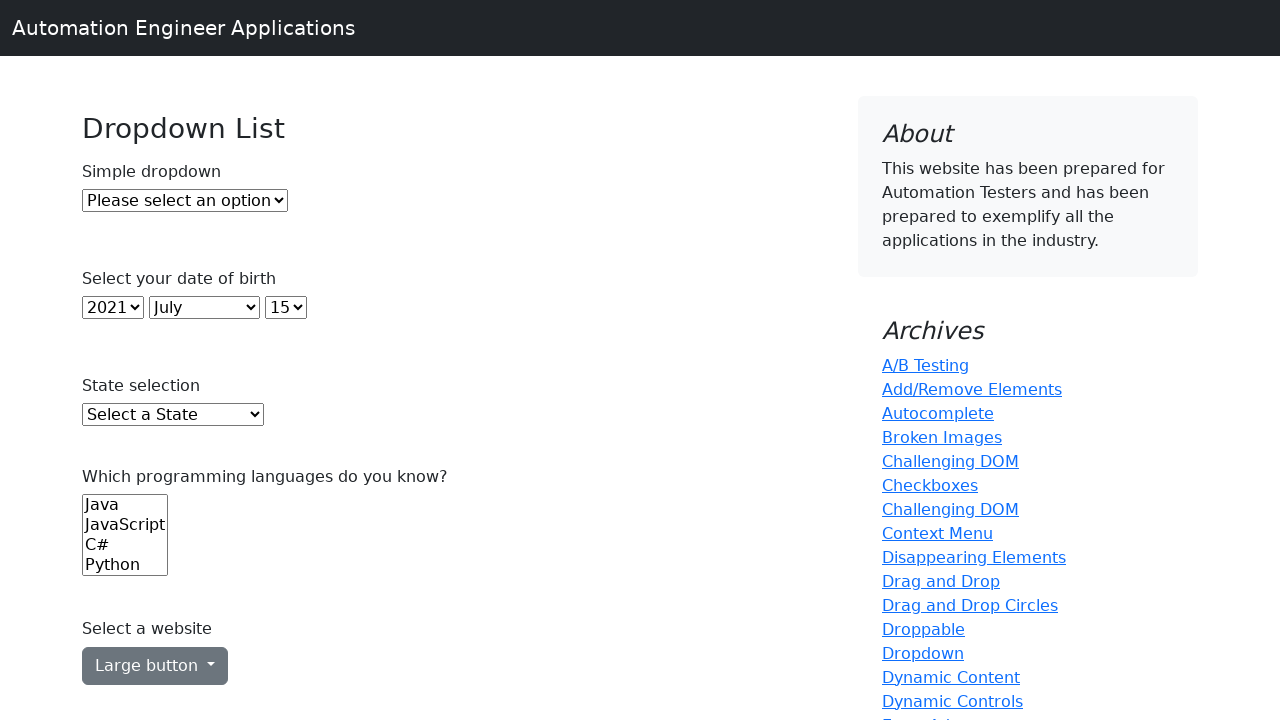

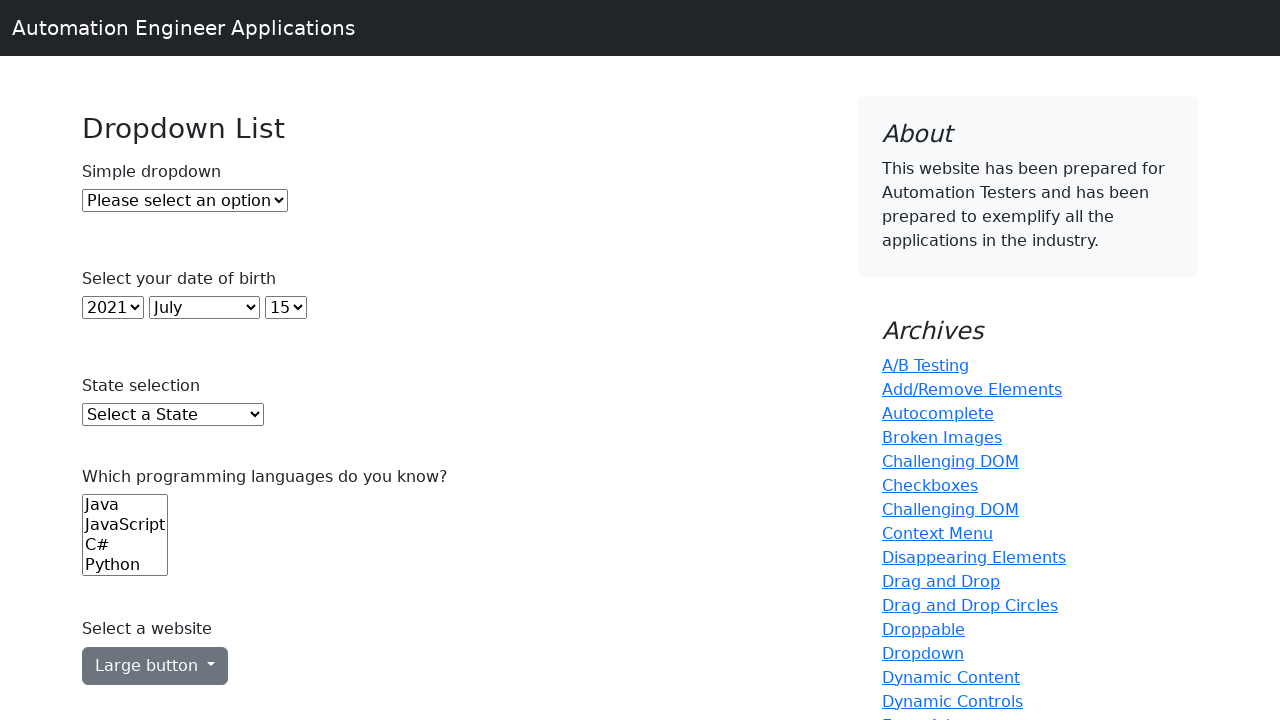